Opens the Barclays UK homepage, maximizes the browser window, and retrieves the page title to verify the page loaded correctly.

Starting URL: https://www.barclays.co.uk/

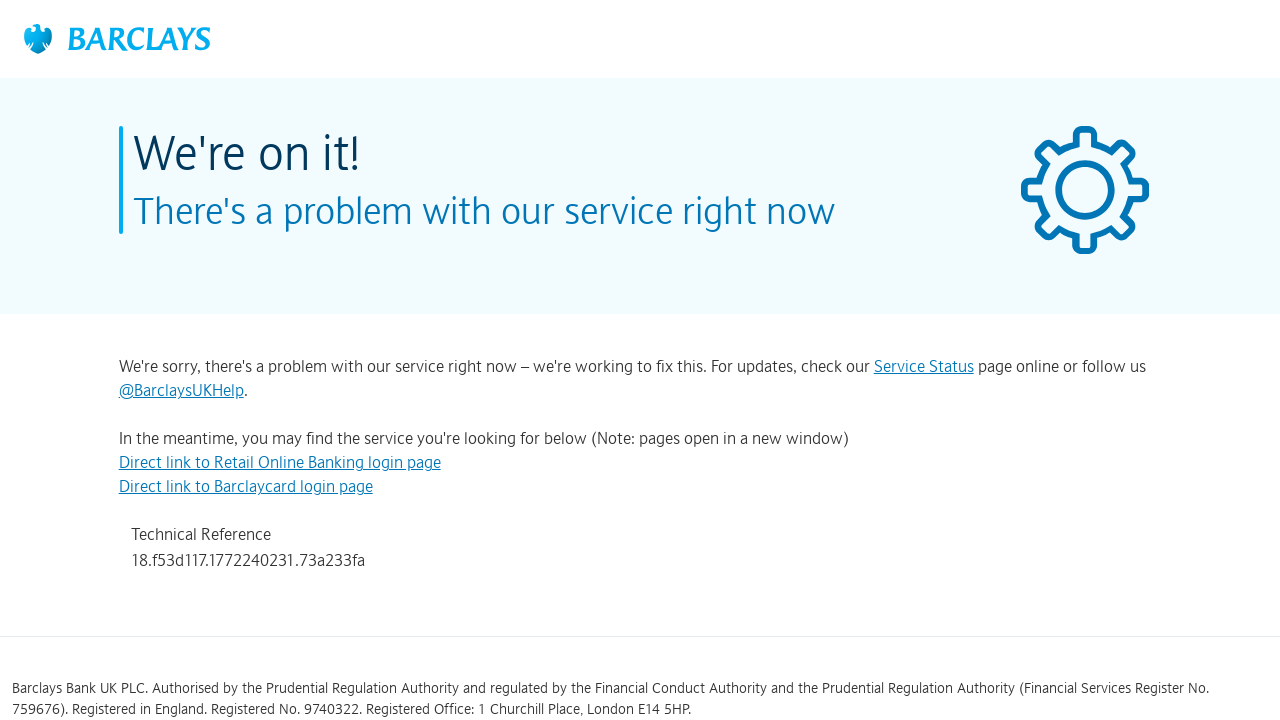

Set viewport to 1920x1080 to maximize browser window
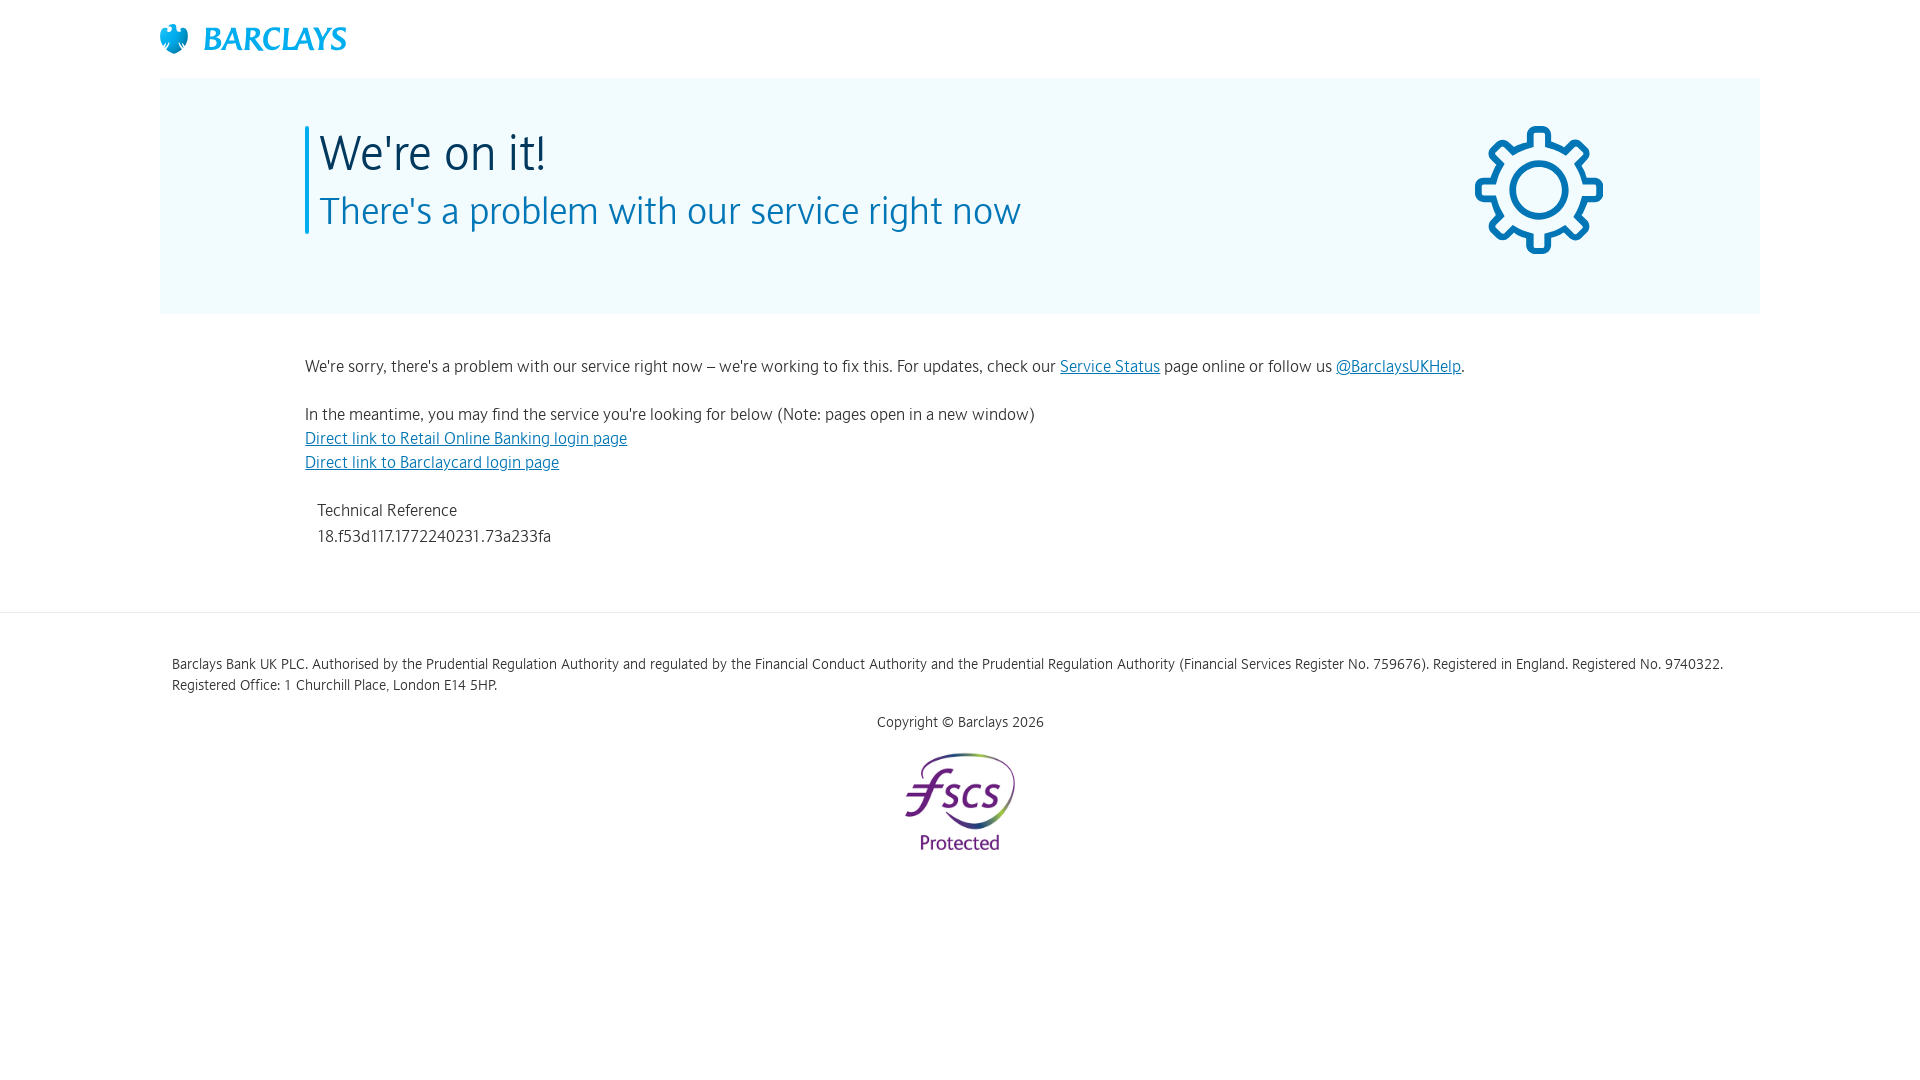

Retrieved page title: ''
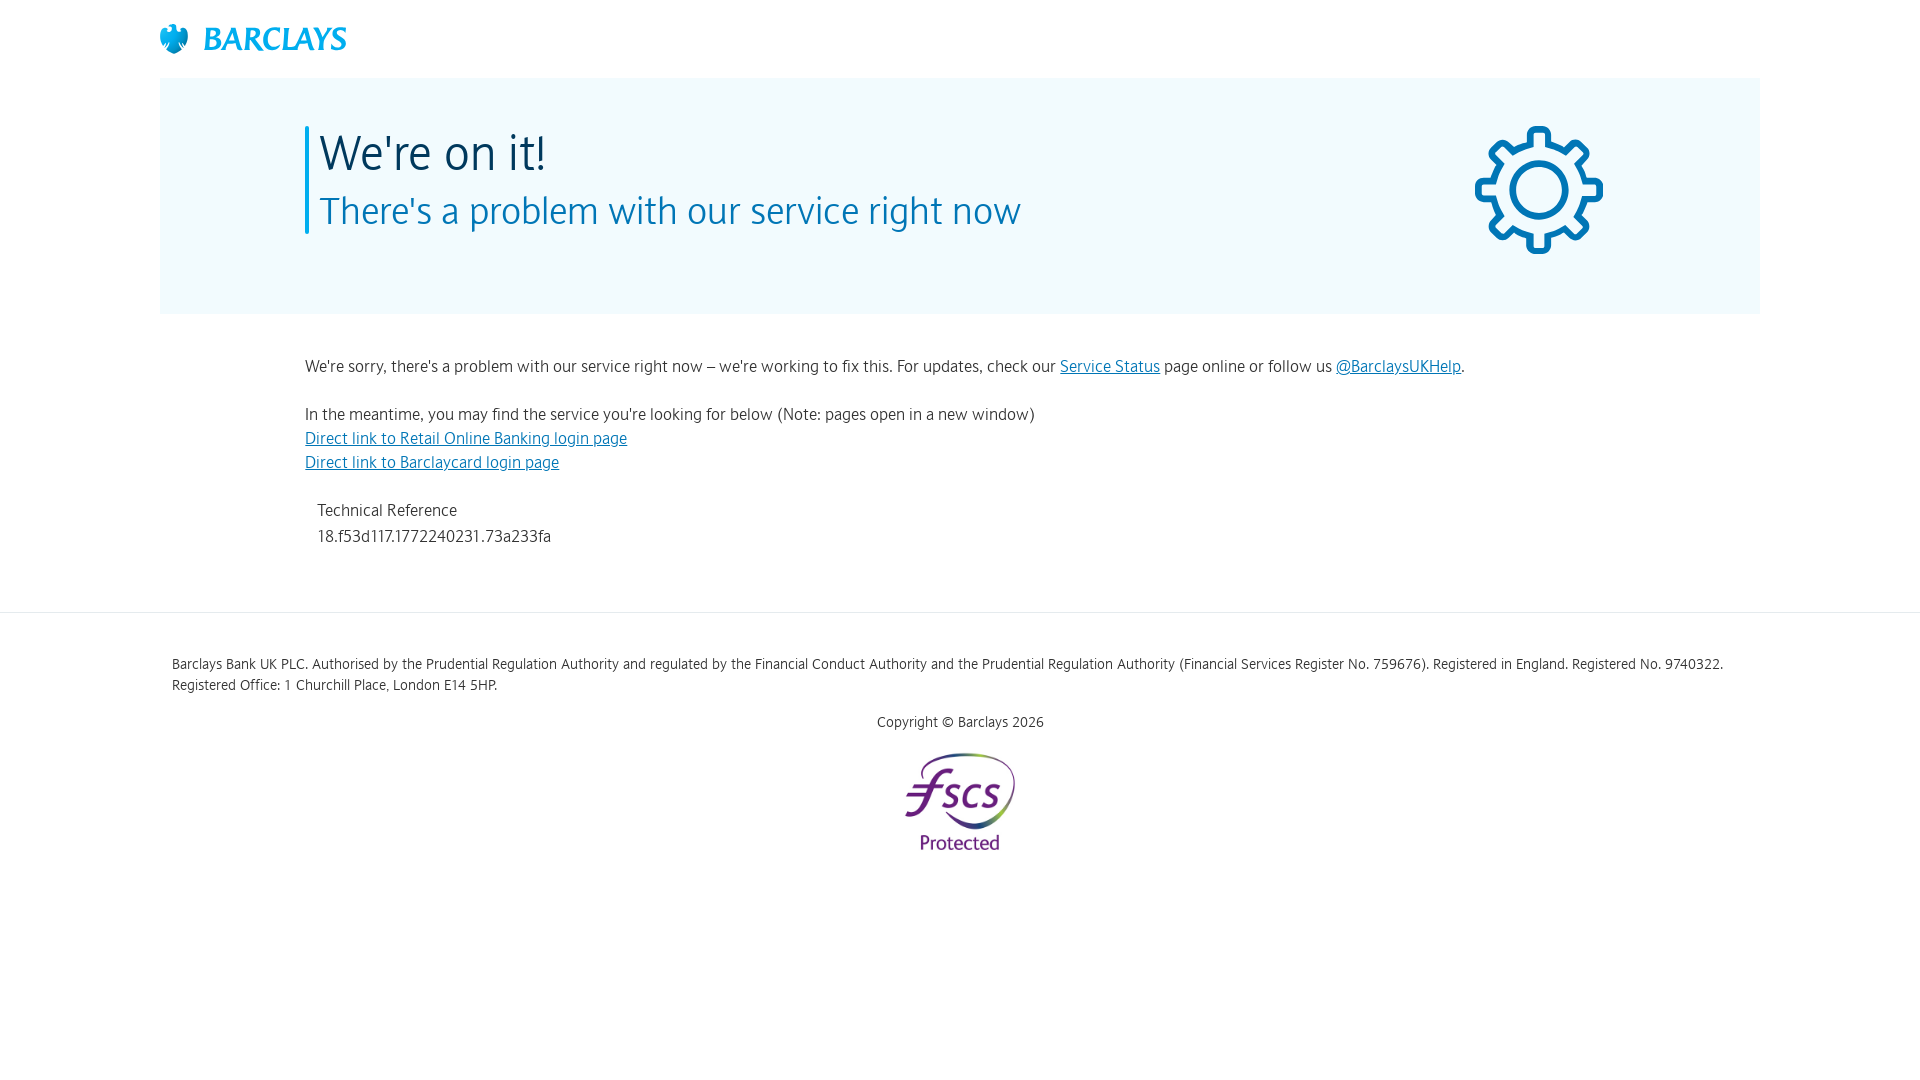

Page fully loaded - DOM content loaded
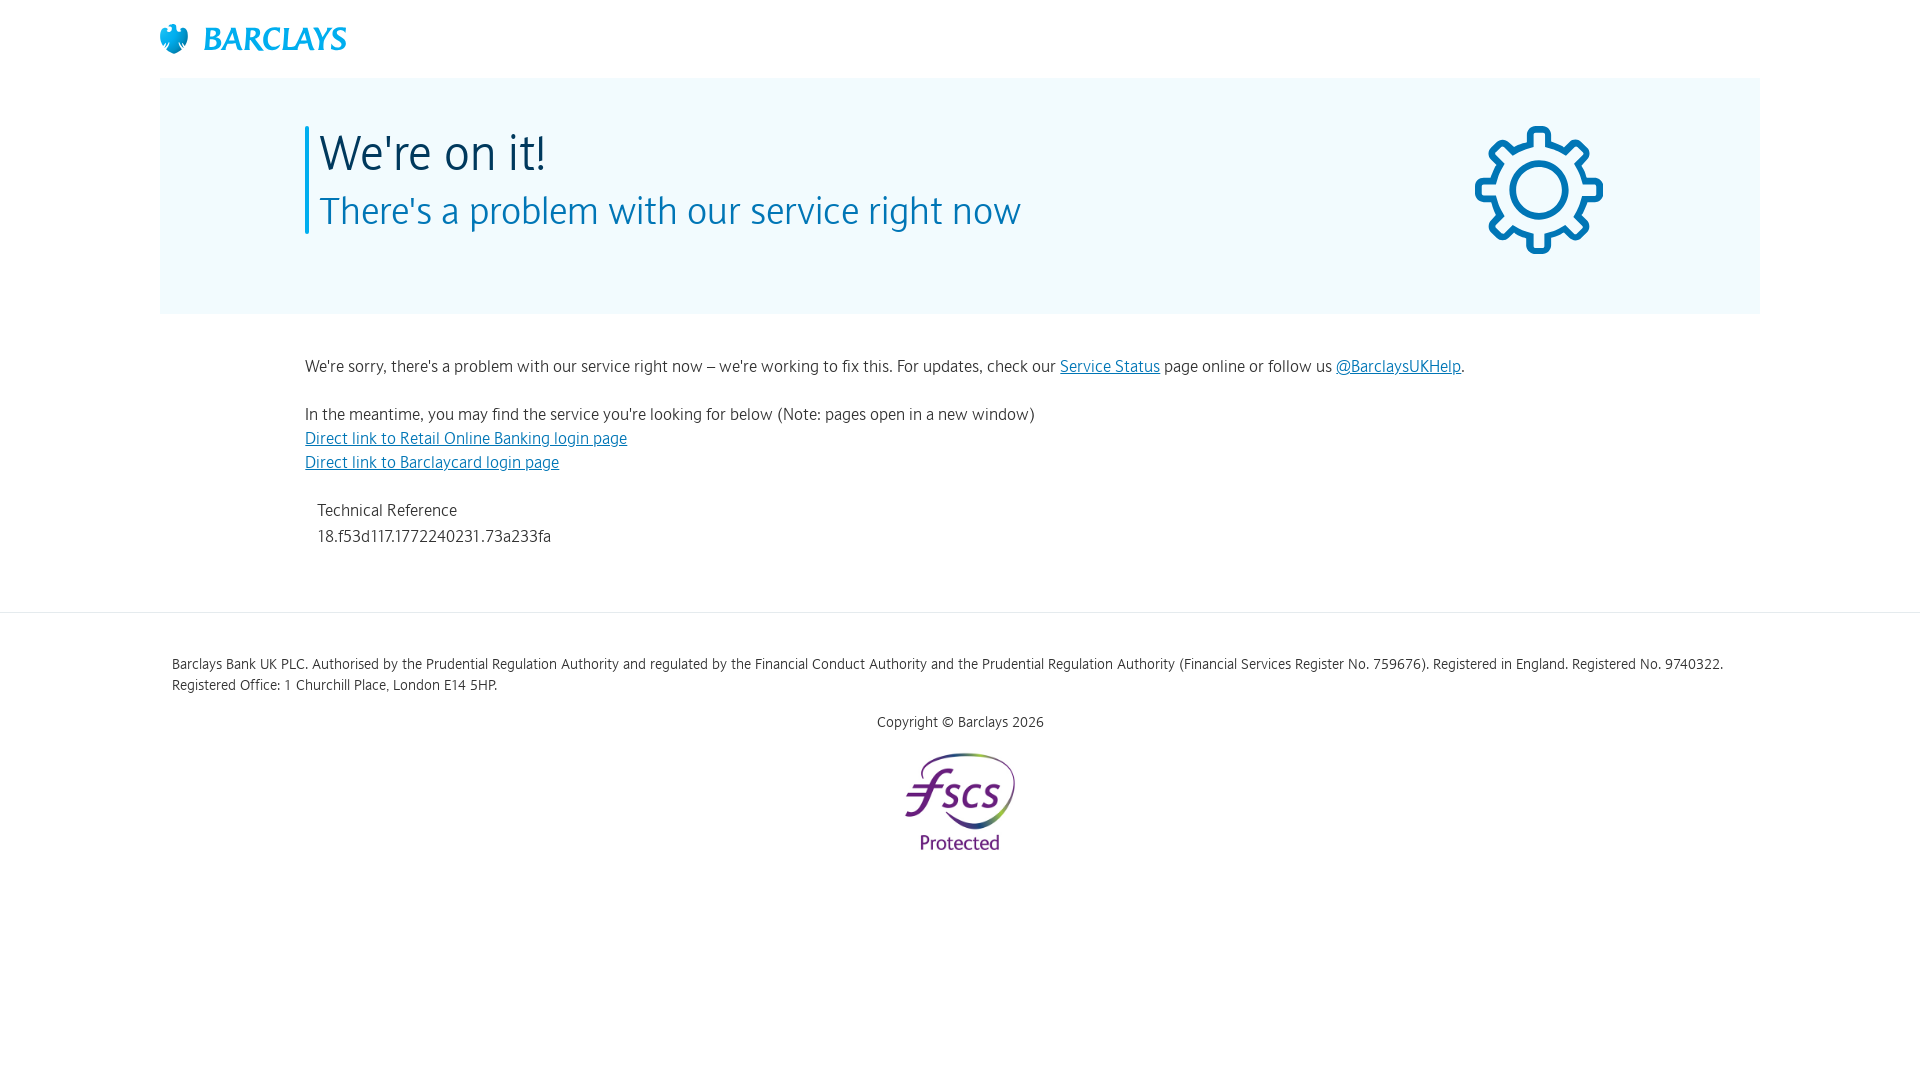

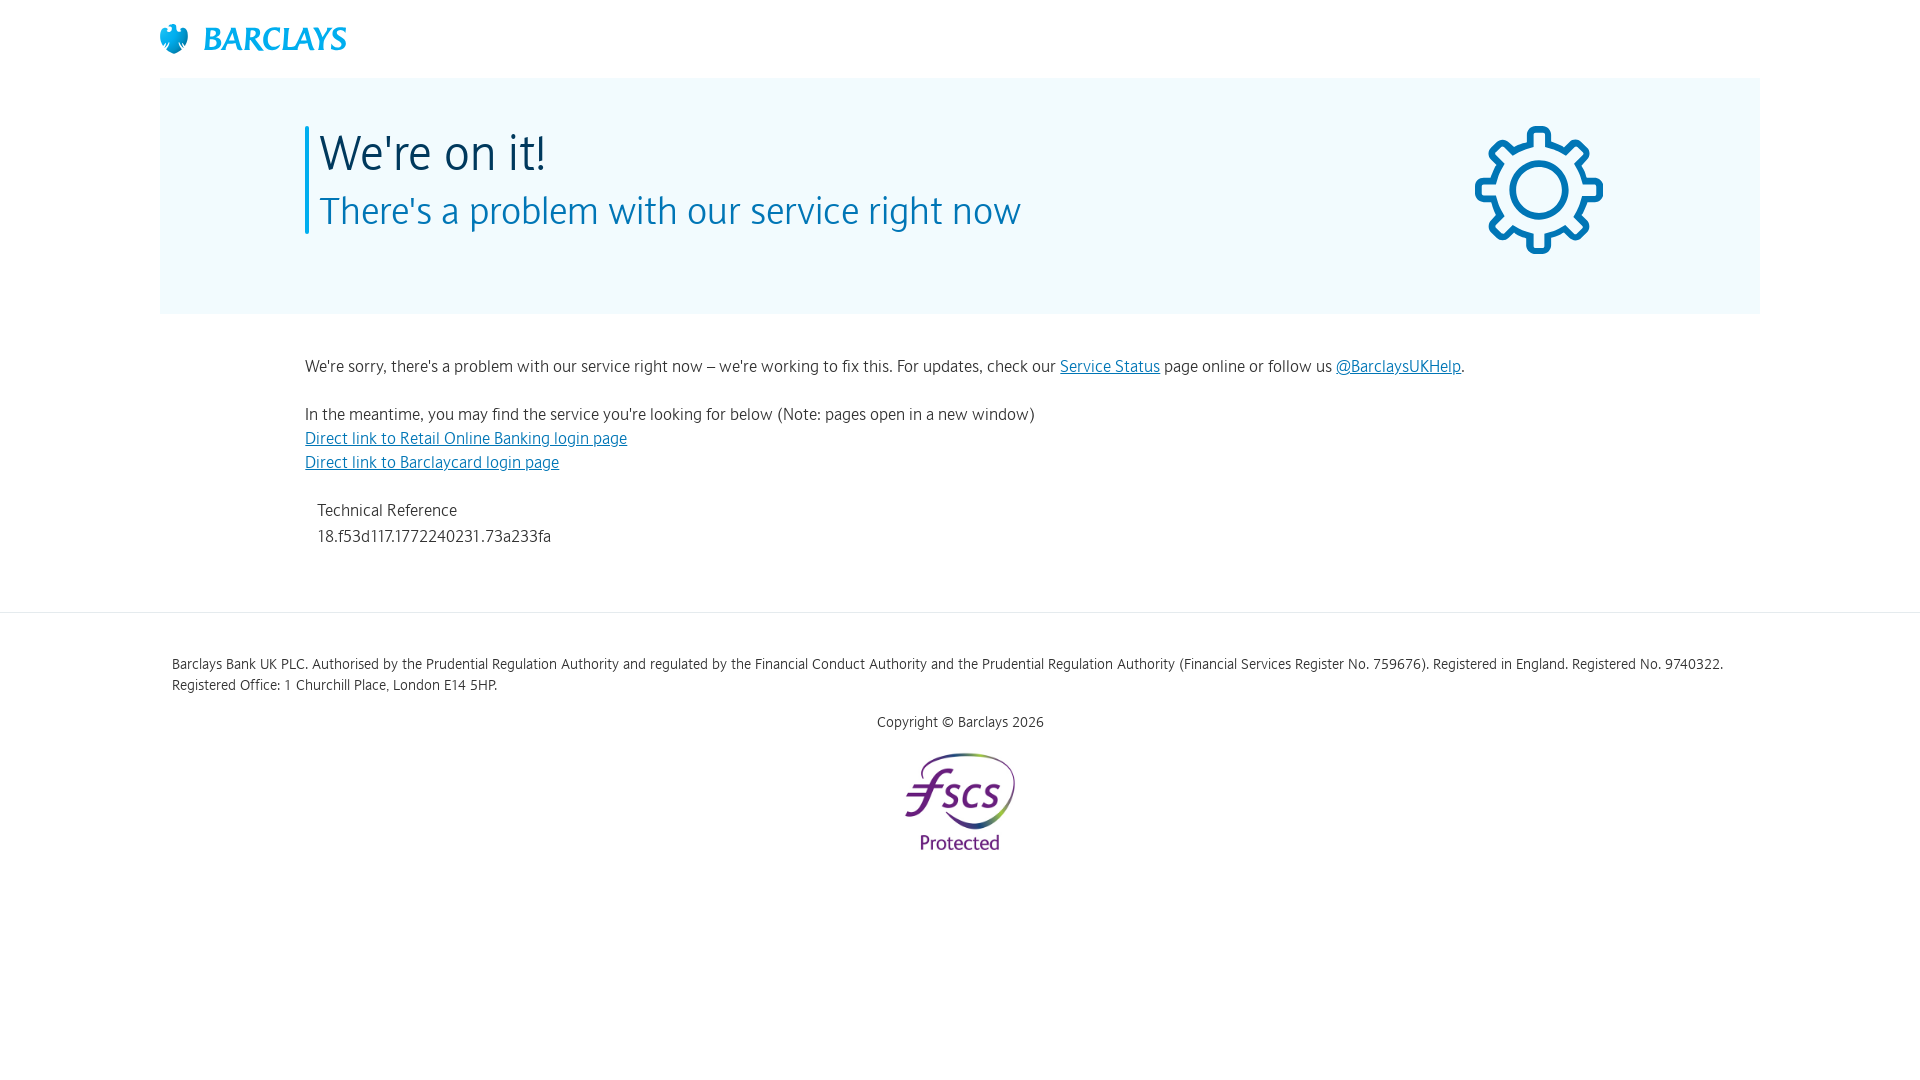